Tests drag and drop functionality by dragging an image element to a drop zone target area

Starting URL: http://demo.automationtesting.in/Static.html

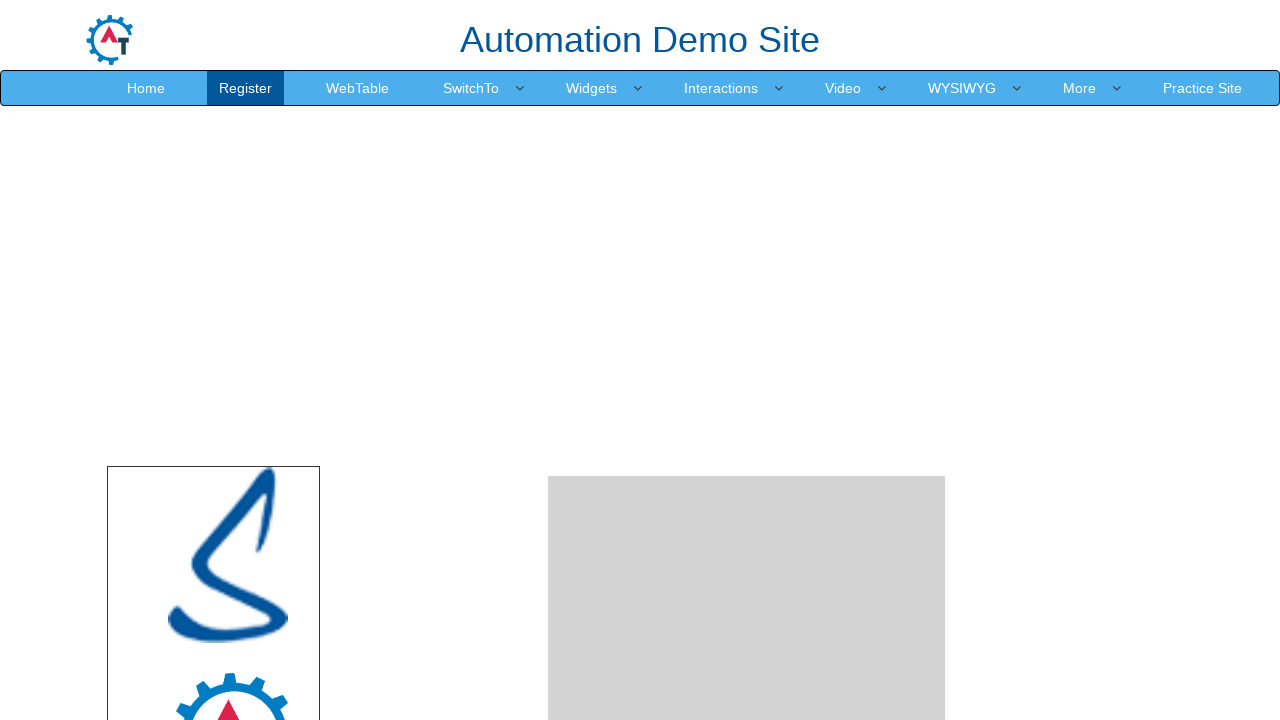

Located source image element to drag
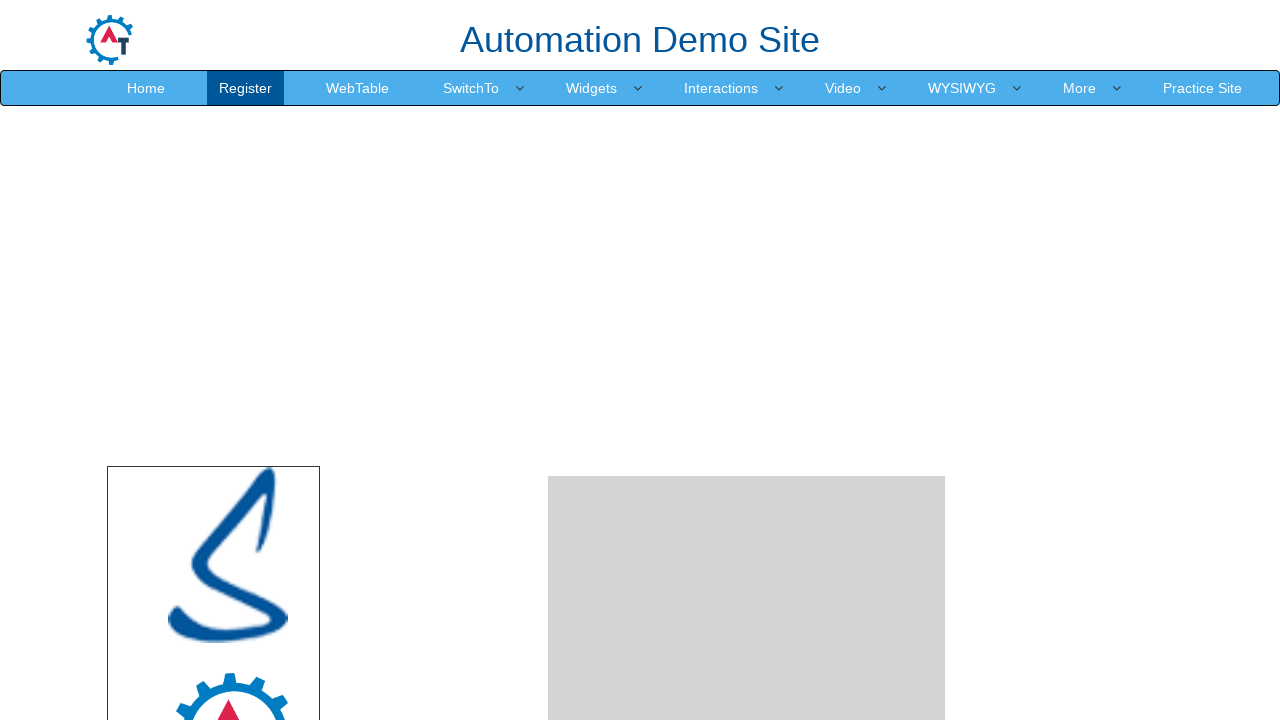

Located target drop area element
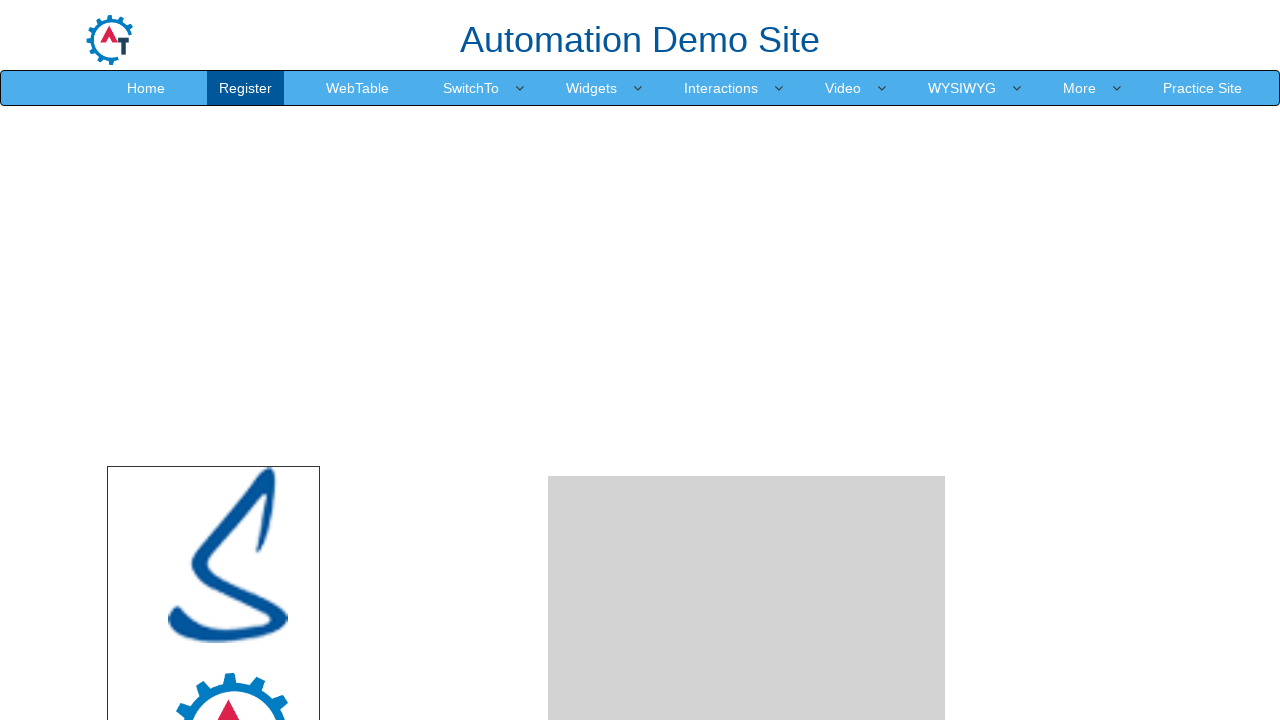

Dragged image element to drop zone target area at (747, 240)
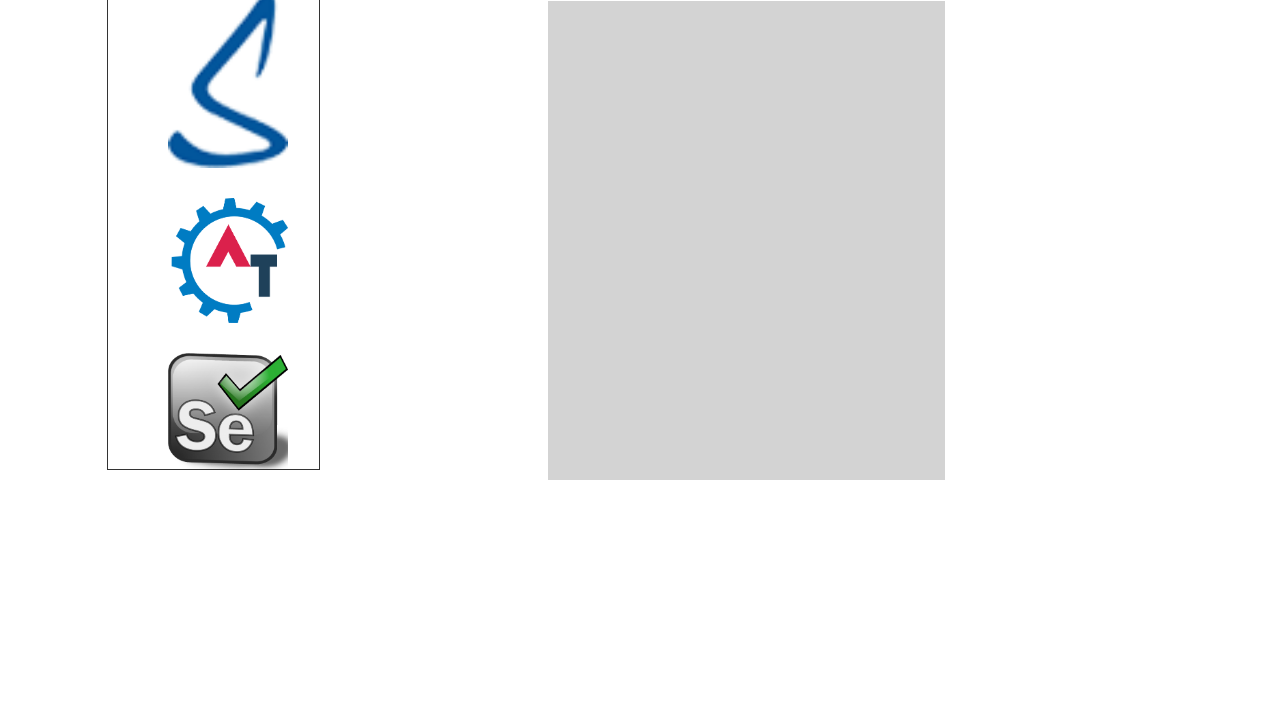

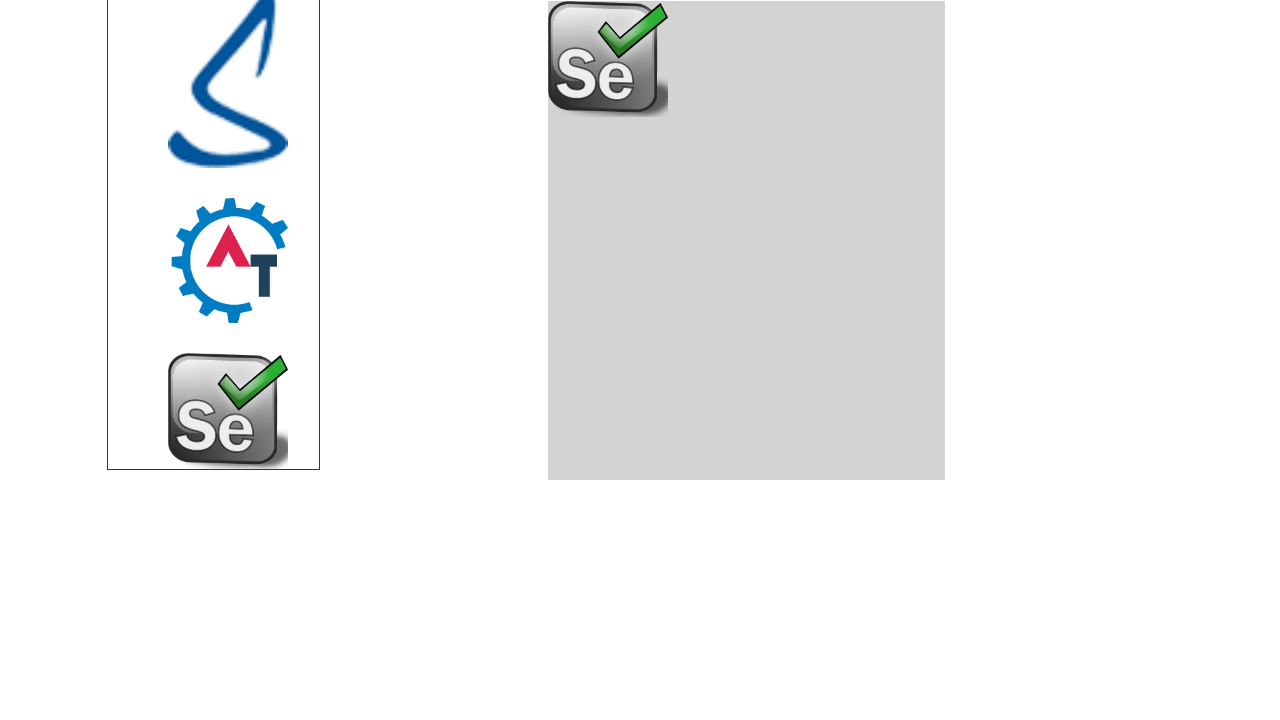